Tests JavaScript confirm dialog by clicking a button that triggers a confirm alert, accepting it with Ok, and verifying the result

Starting URL: https://the-internet.herokuapp.com/javascript_alerts

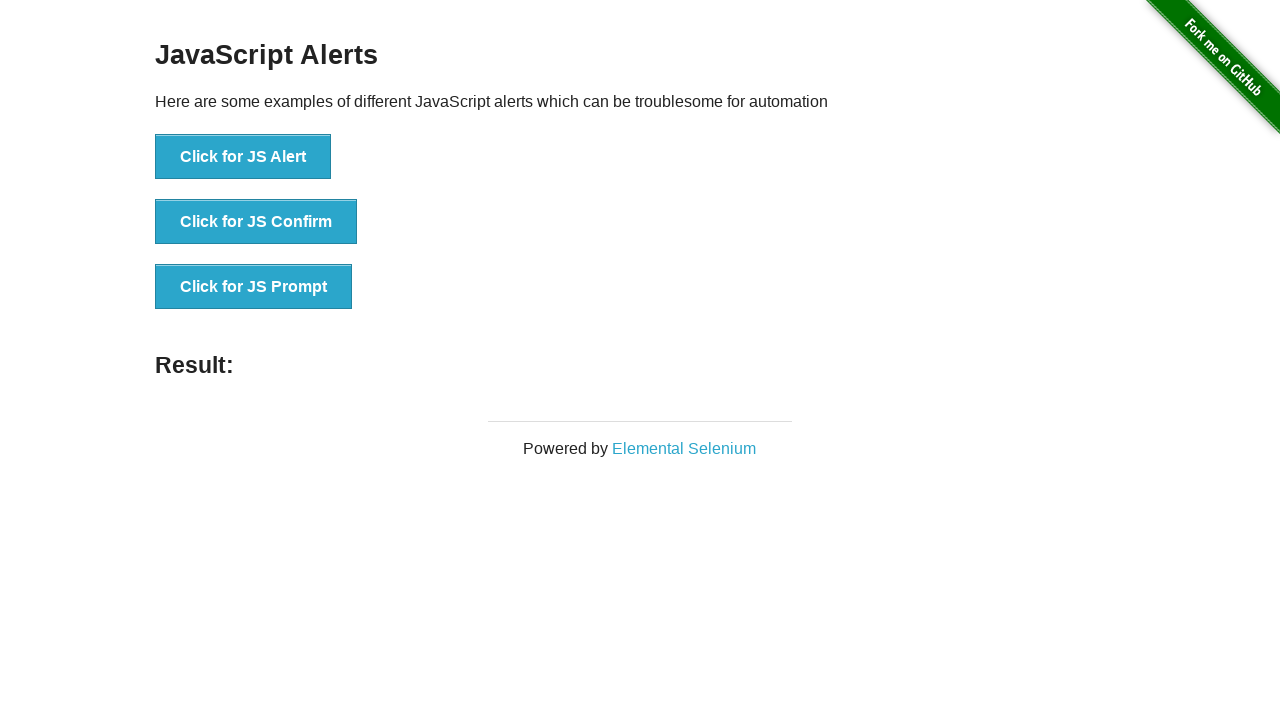

Set up dialog handler for confirm alert
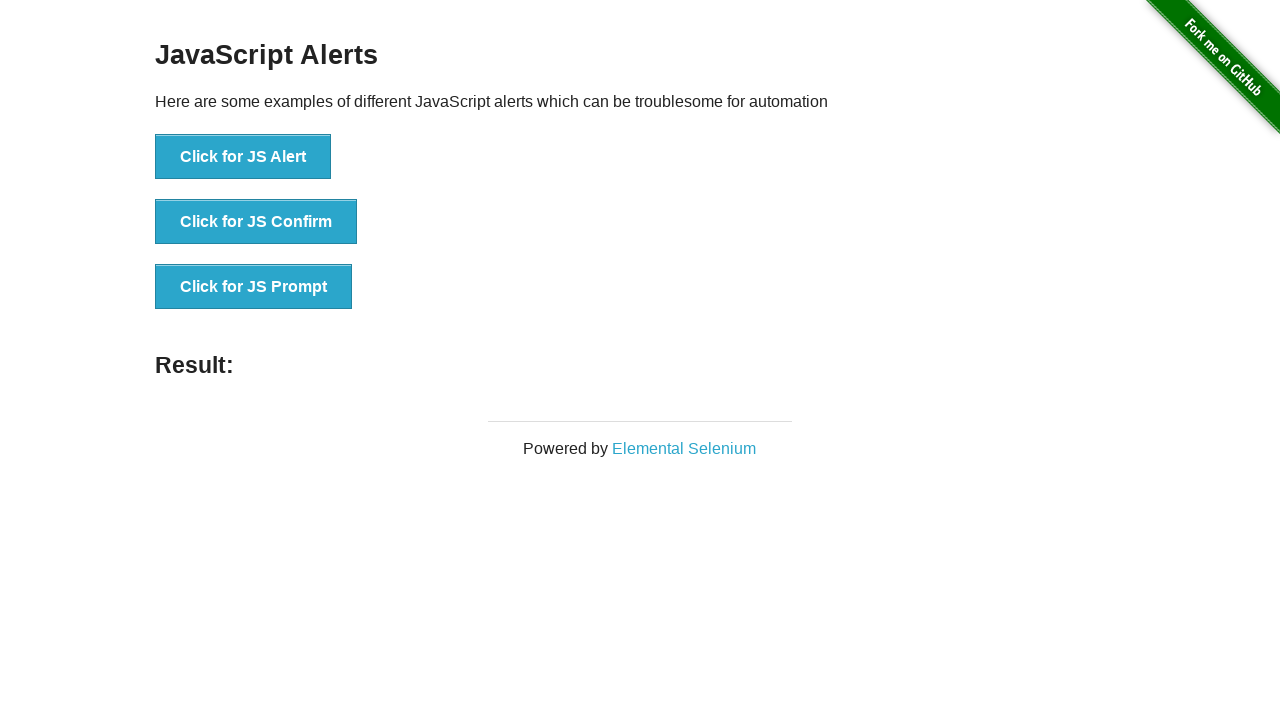

Clicked button to trigger JavaScript confirm dialog at (256, 222) on button[onclick="jsConfirm()"]
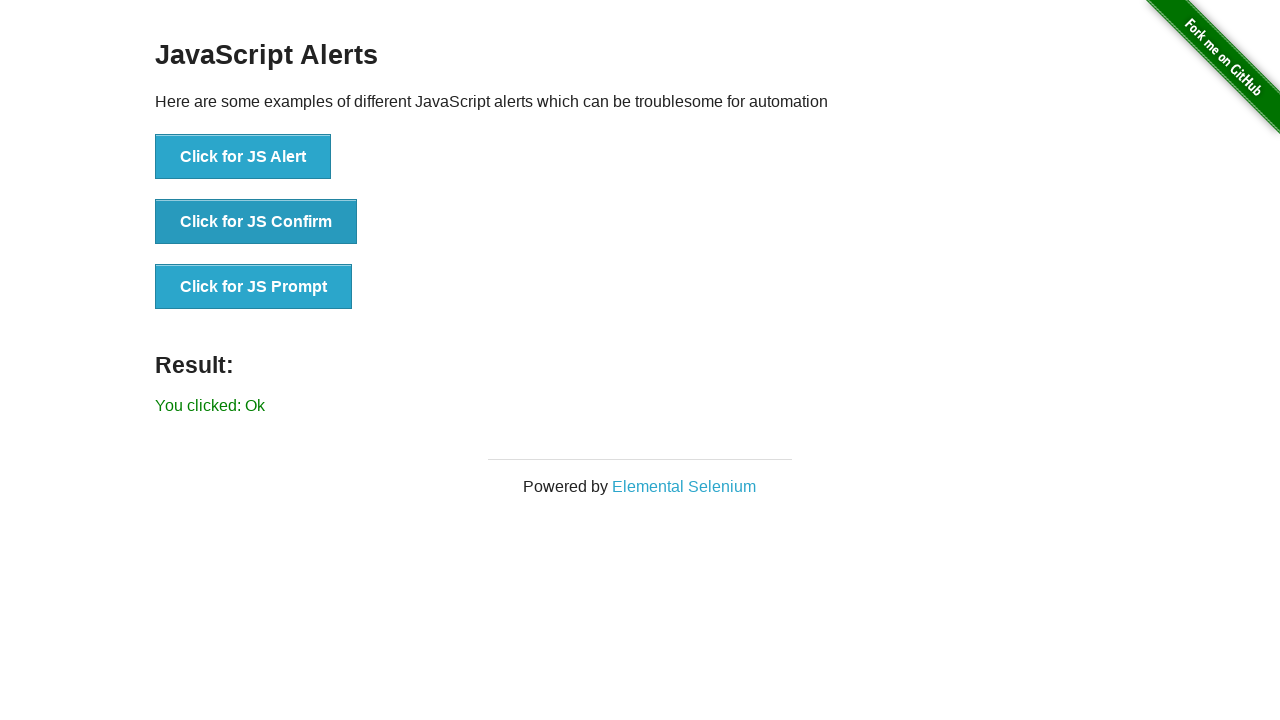

Result text element loaded after confirming alert
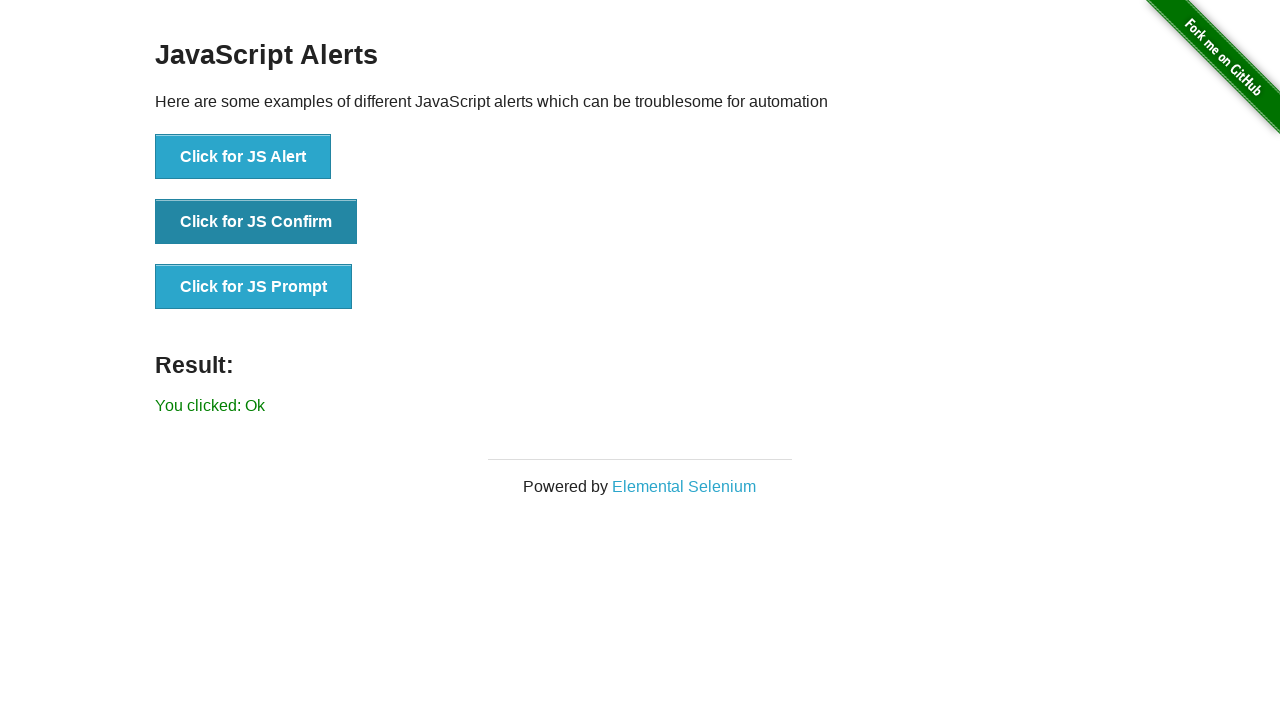

Verified result text shows 'You clicked: Ok' after accepting confirm alert
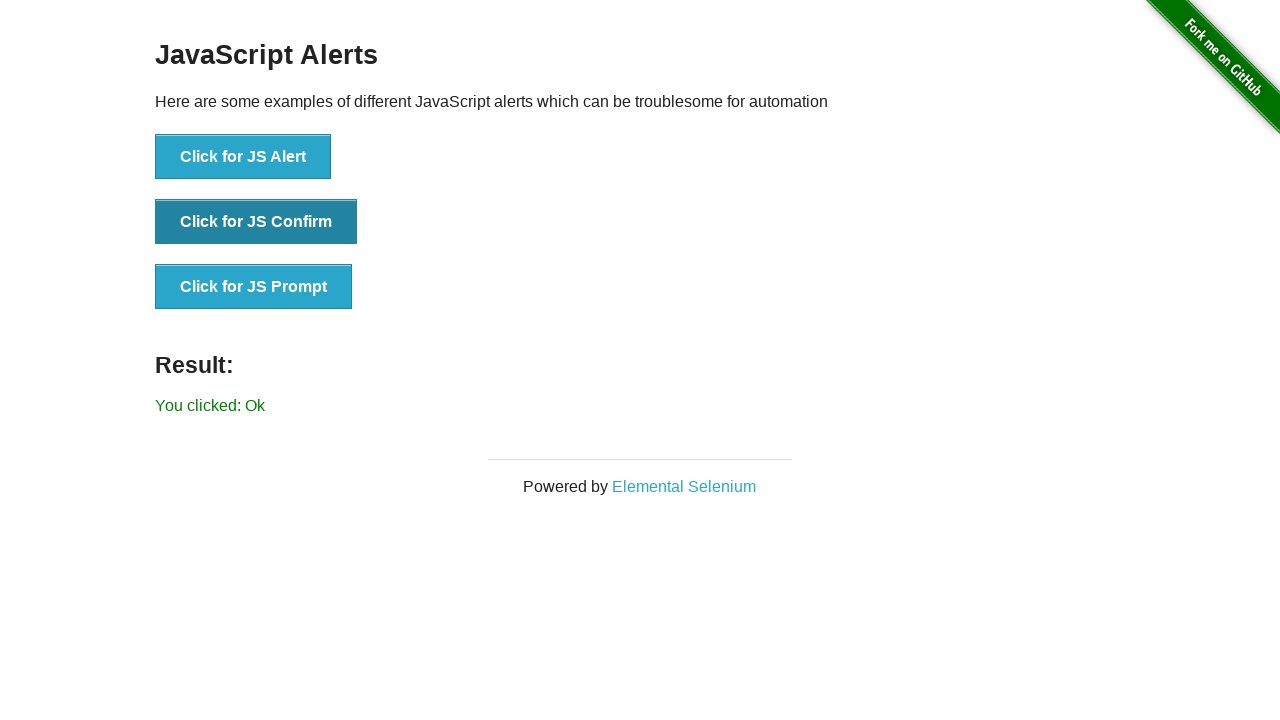

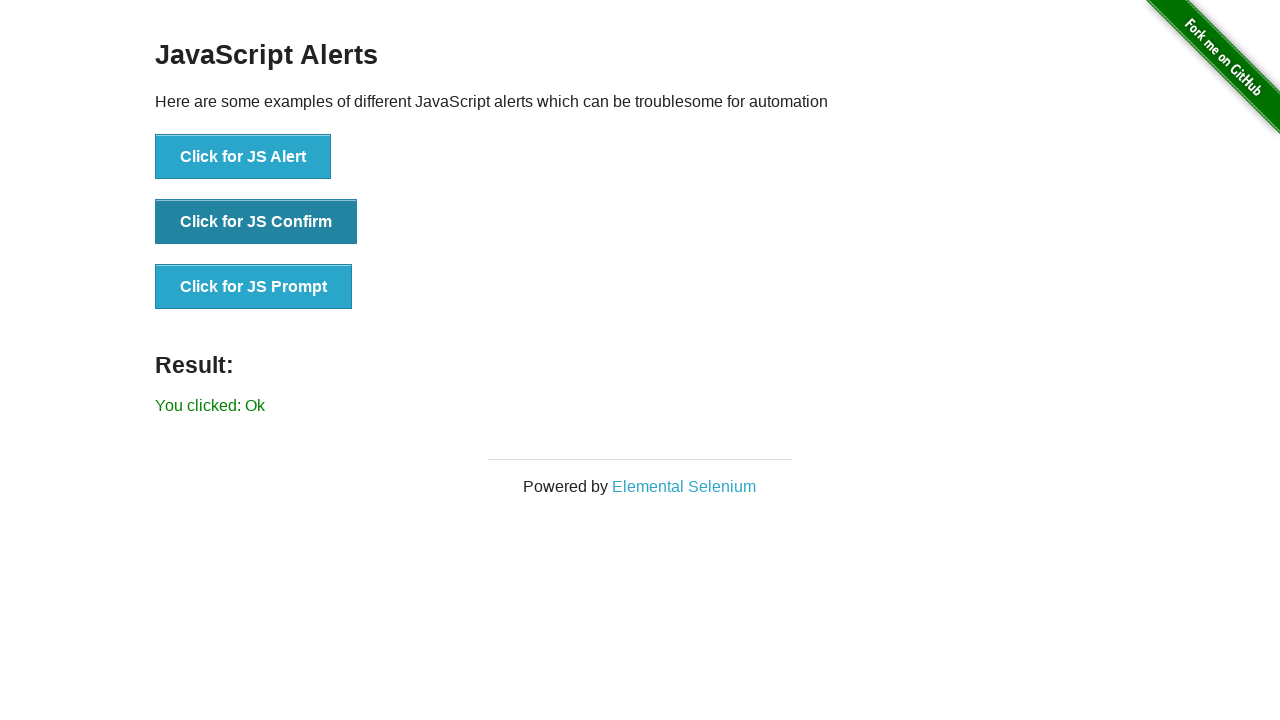